Opens the Ajio e-commerce website homepage and verifies the page loads successfully

Starting URL: https://www.ajio.com/

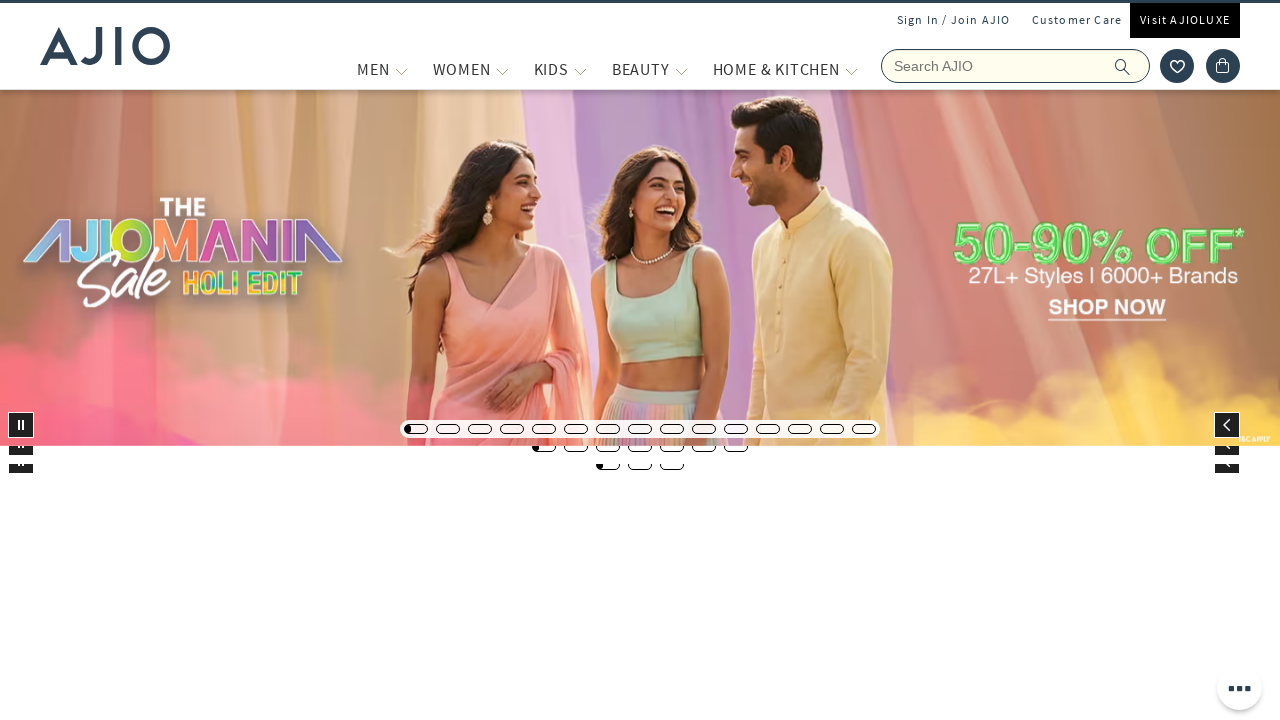

Waited for page DOM content to load
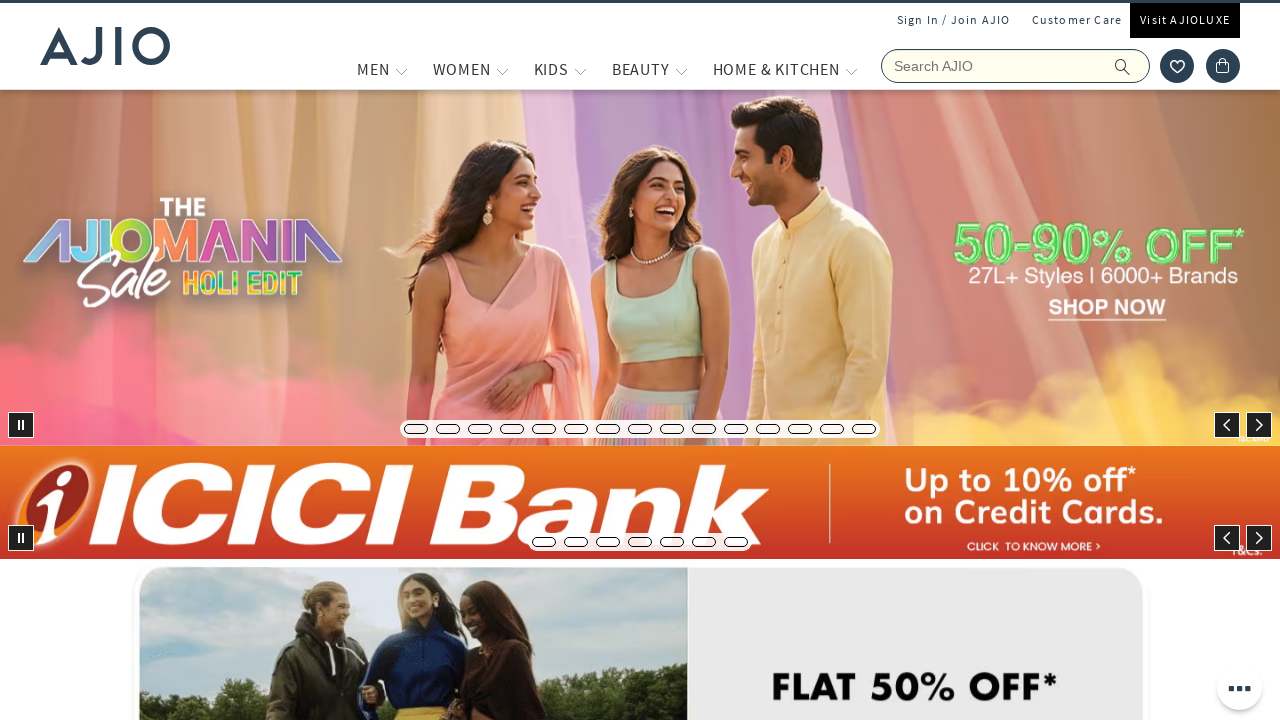

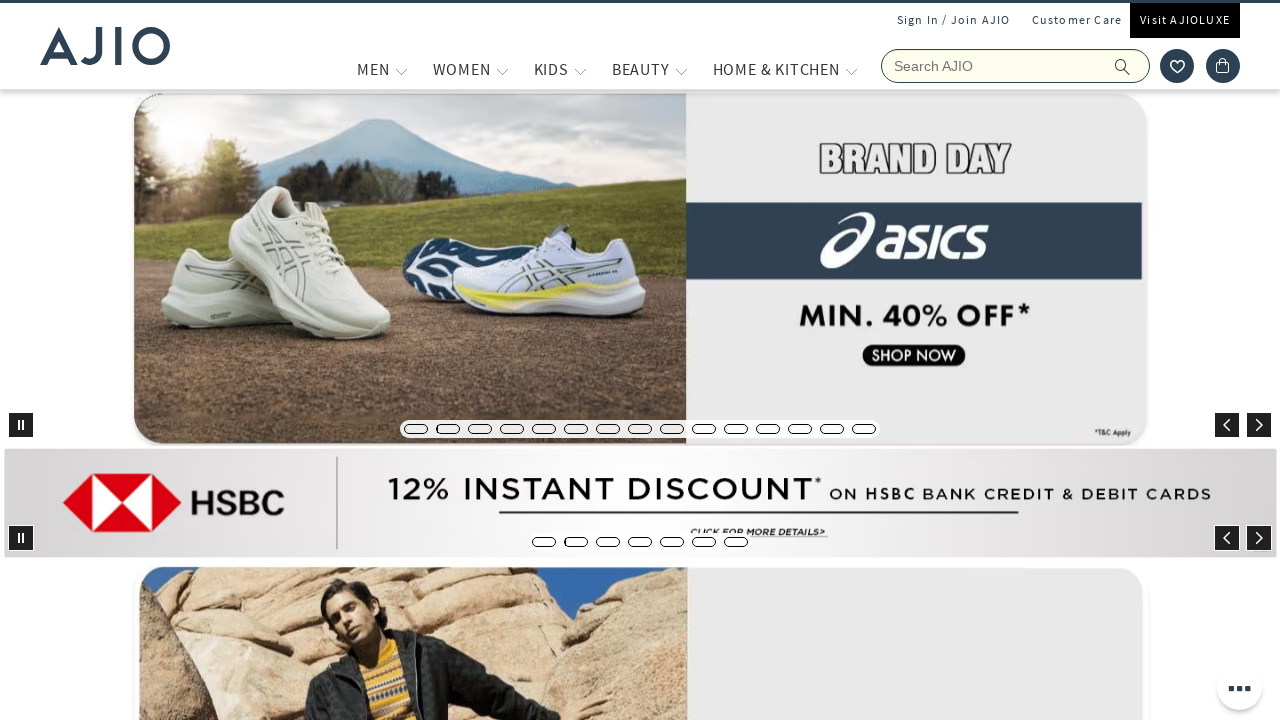